Tests filtering to display only completed todo items

Starting URL: https://demo.playwright.dev/todomvc

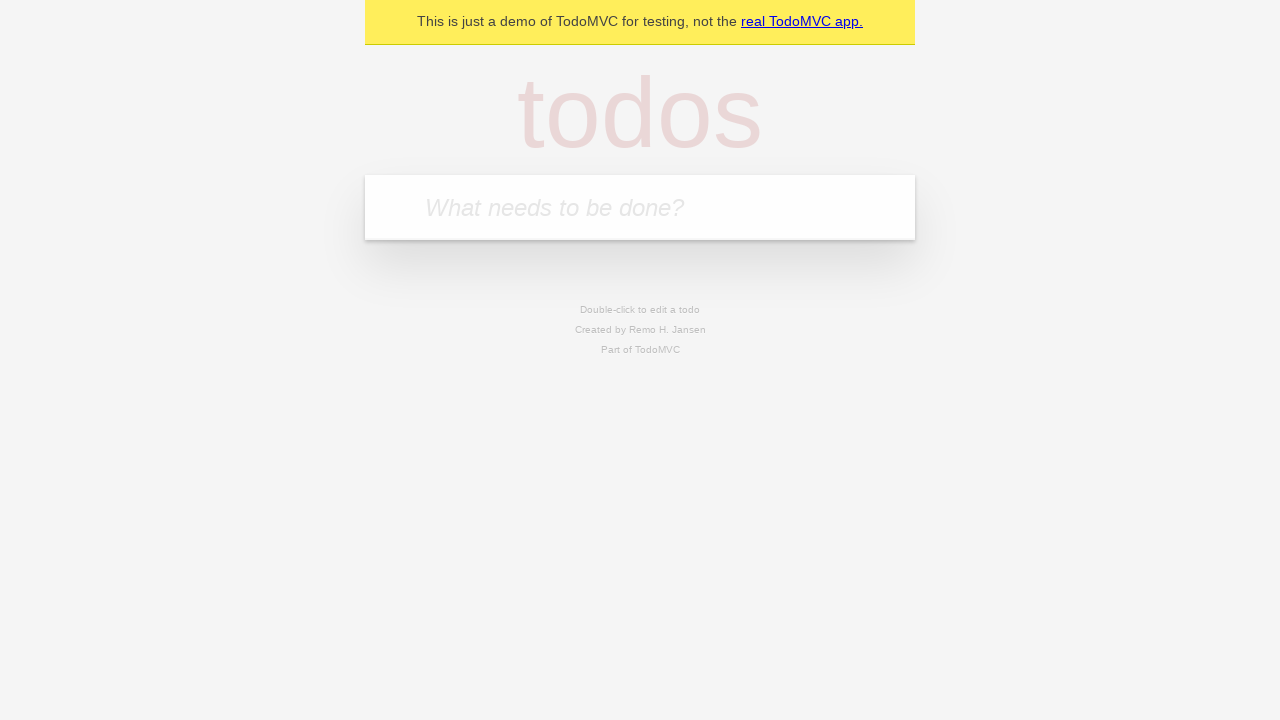

Filled new todo input with 'buy some cheese' on internal:attr=[placeholder="What needs to be done?"i]
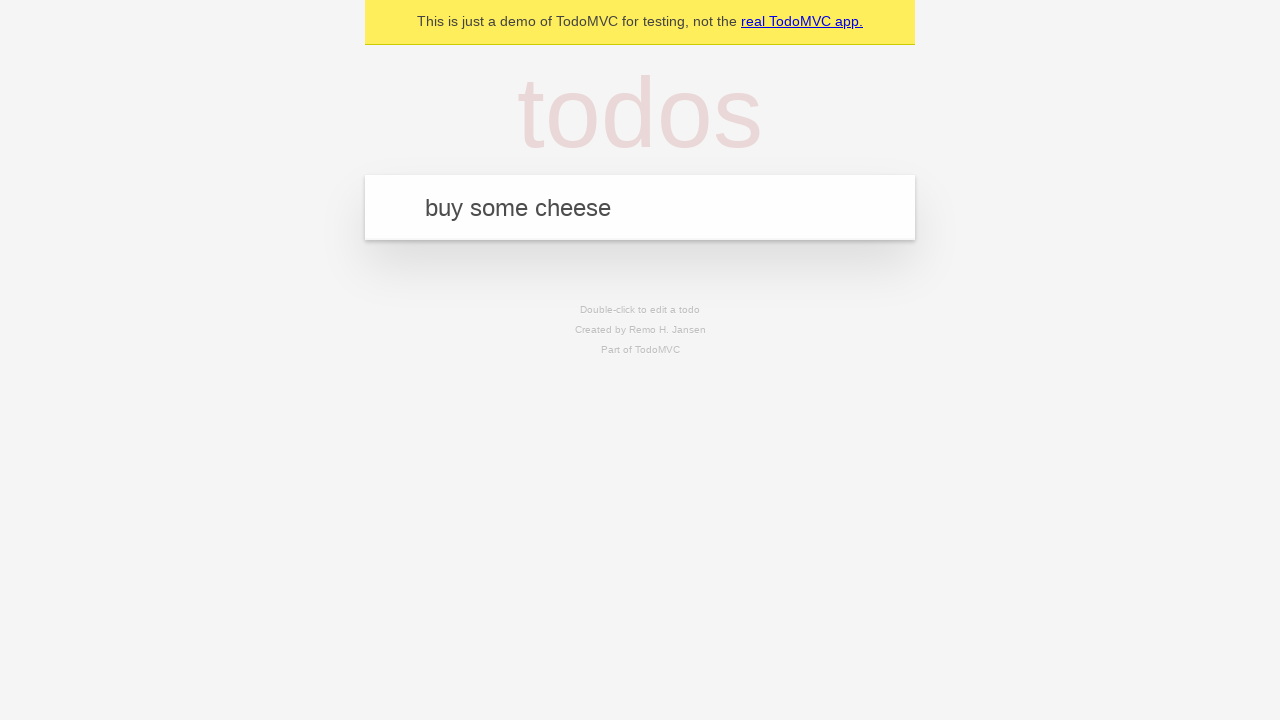

Pressed Enter to create first todo item on internal:attr=[placeholder="What needs to be done?"i]
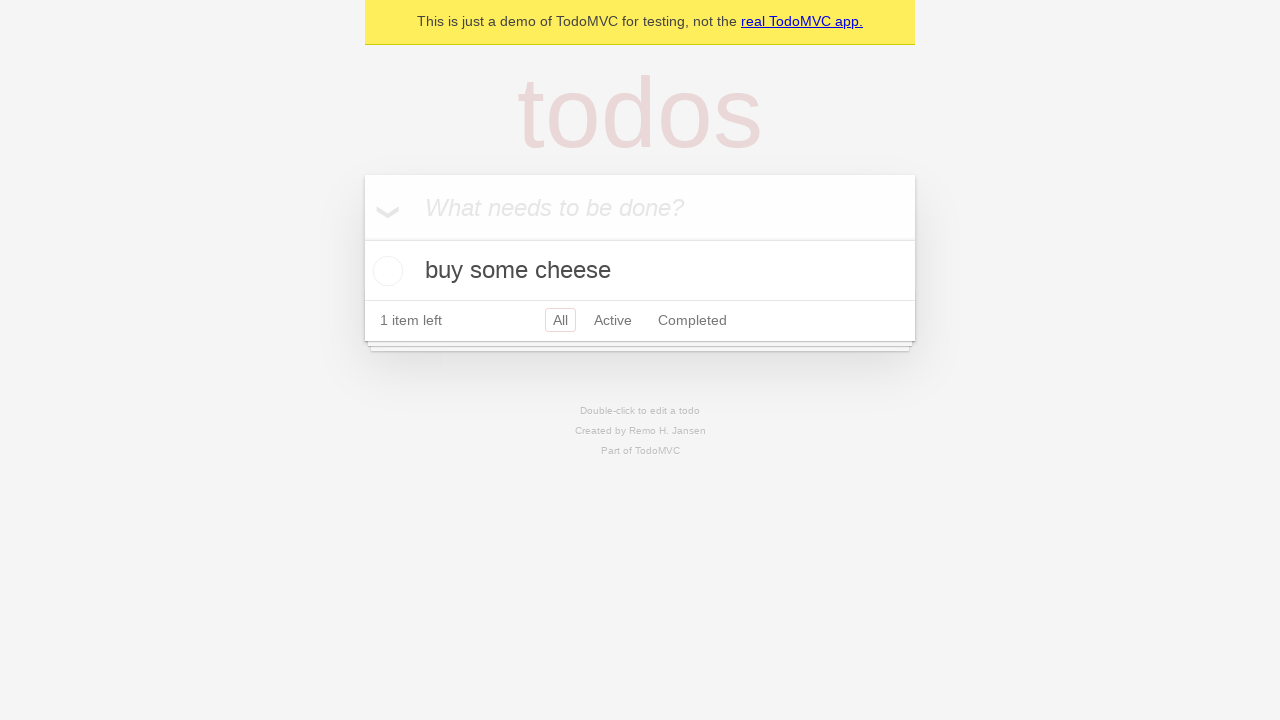

Filled new todo input with 'feed the cat' on internal:attr=[placeholder="What needs to be done?"i]
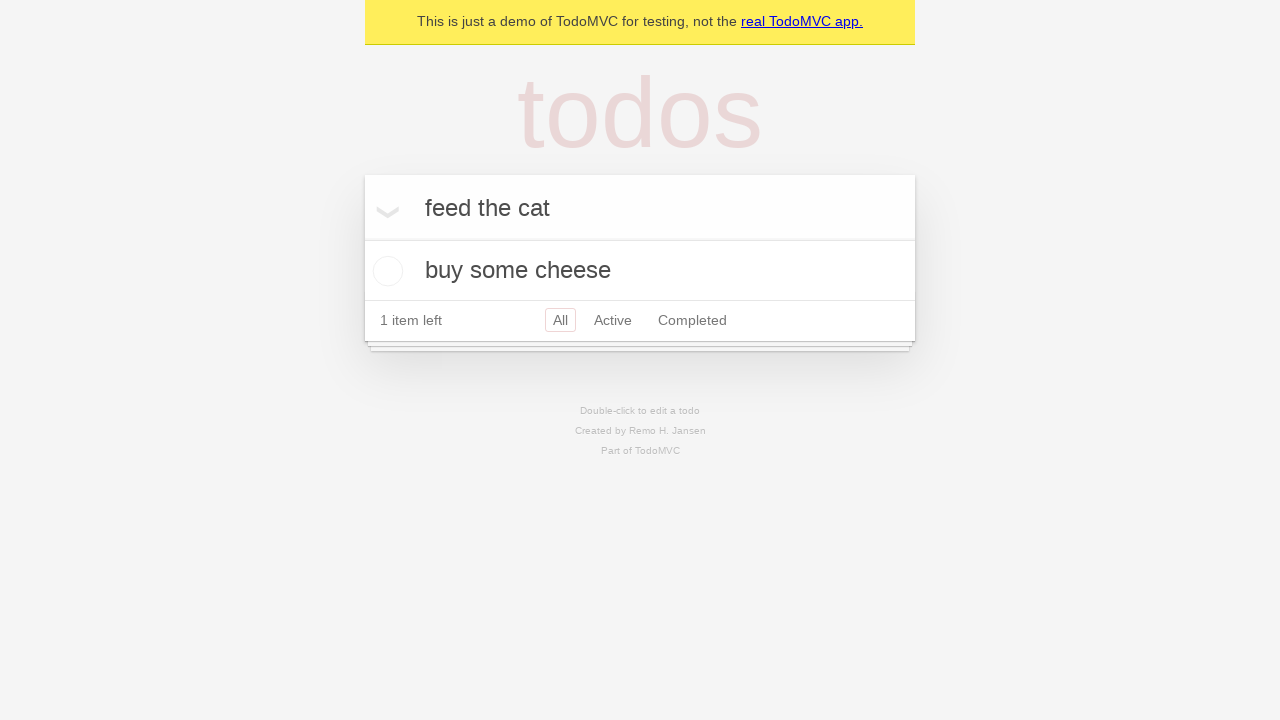

Pressed Enter to create second todo item on internal:attr=[placeholder="What needs to be done?"i]
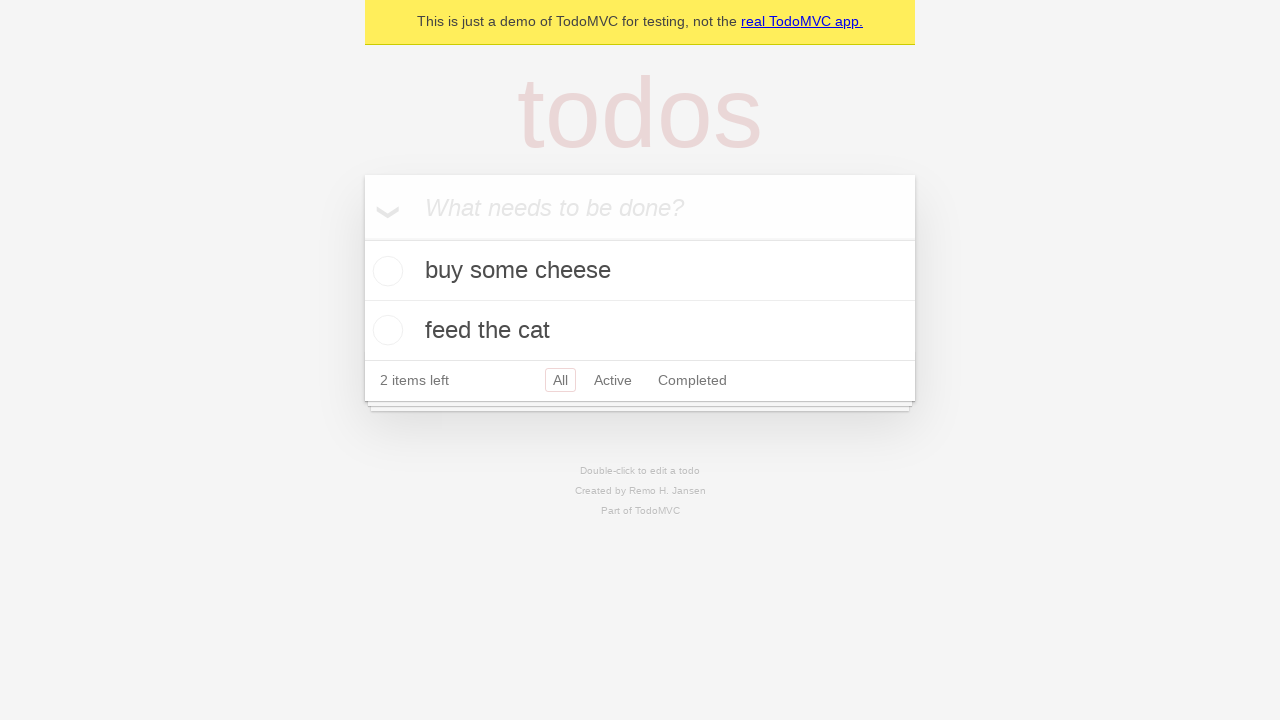

Filled new todo input with 'book a doctors appointment' on internal:attr=[placeholder="What needs to be done?"i]
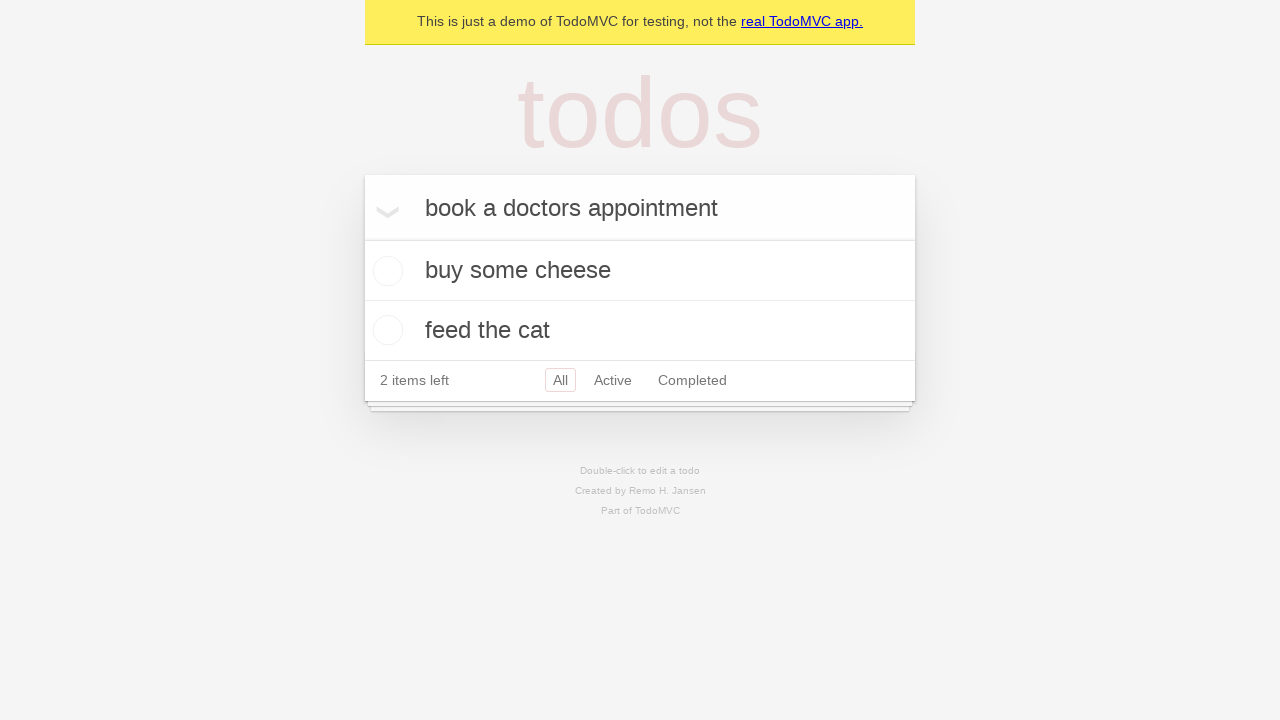

Pressed Enter to create third todo item on internal:attr=[placeholder="What needs to be done?"i]
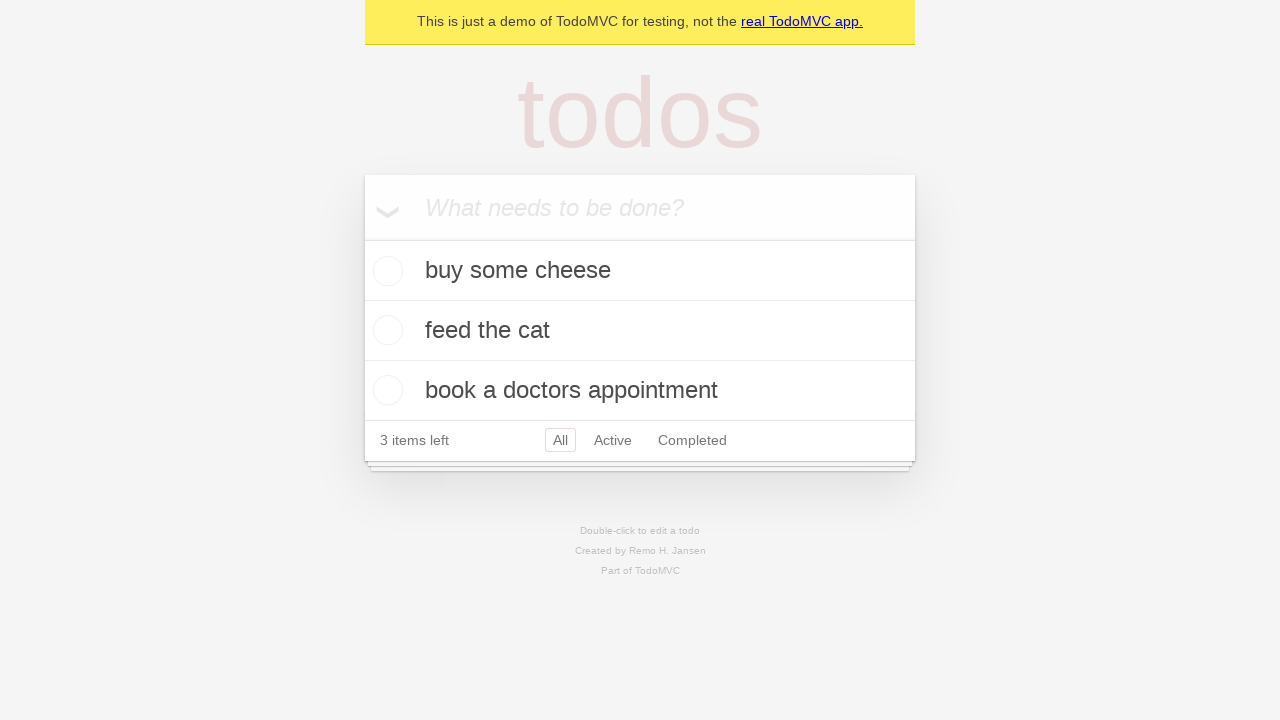

Waited for all 3 todo items to be created
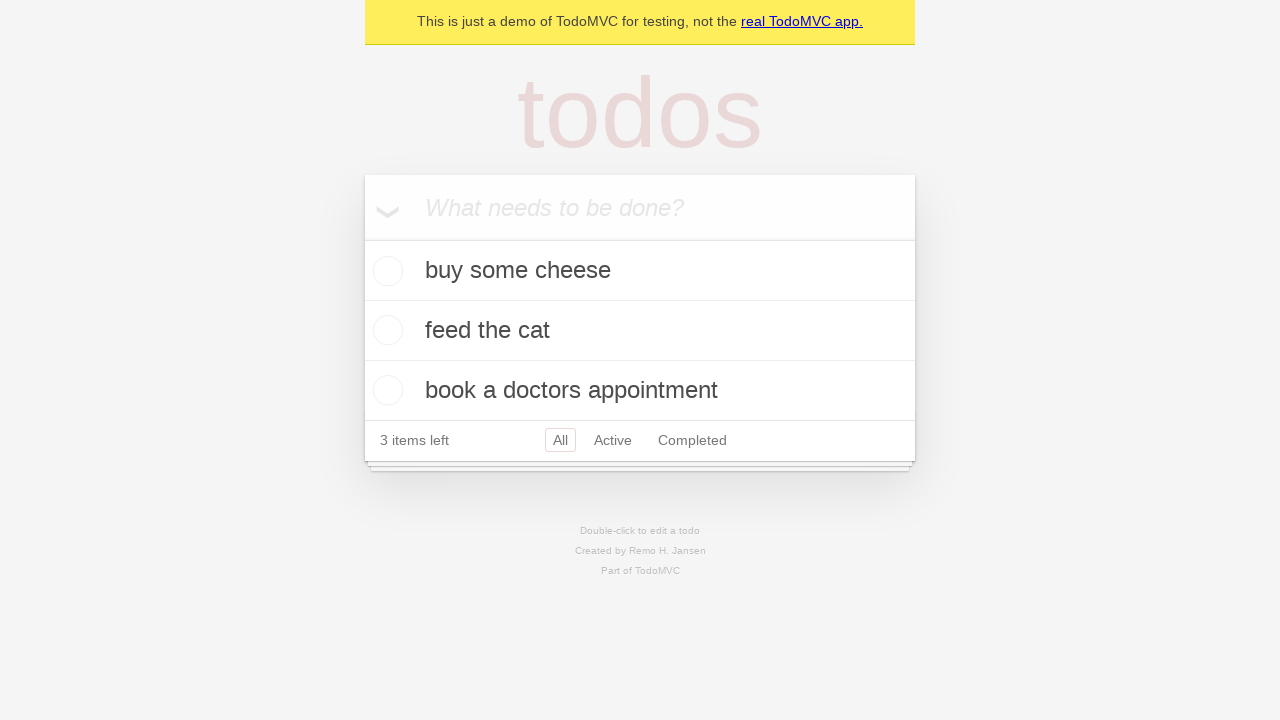

Checked the second todo item as completed at (385, 330) on internal:testid=[data-testid="todo-item"s] >> nth=1 >> internal:role=checkbox
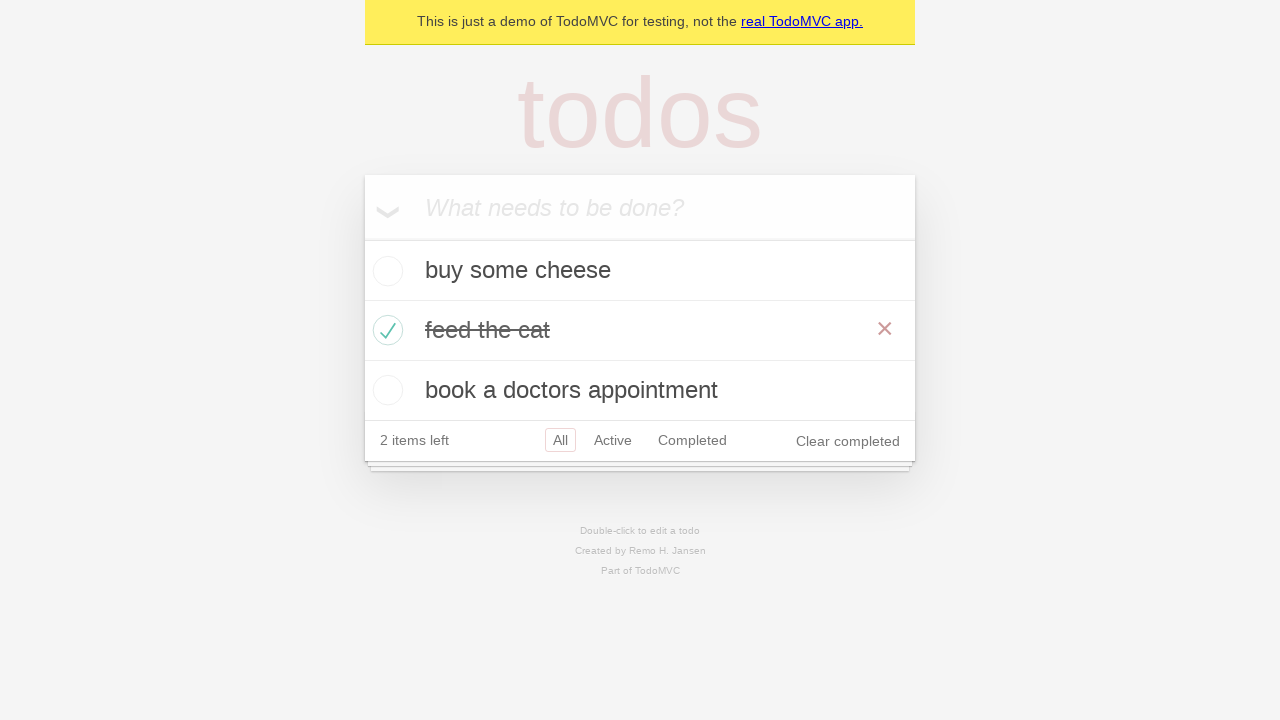

Clicked the Completed filter link at (692, 440) on internal:role=link[name="Completed"i]
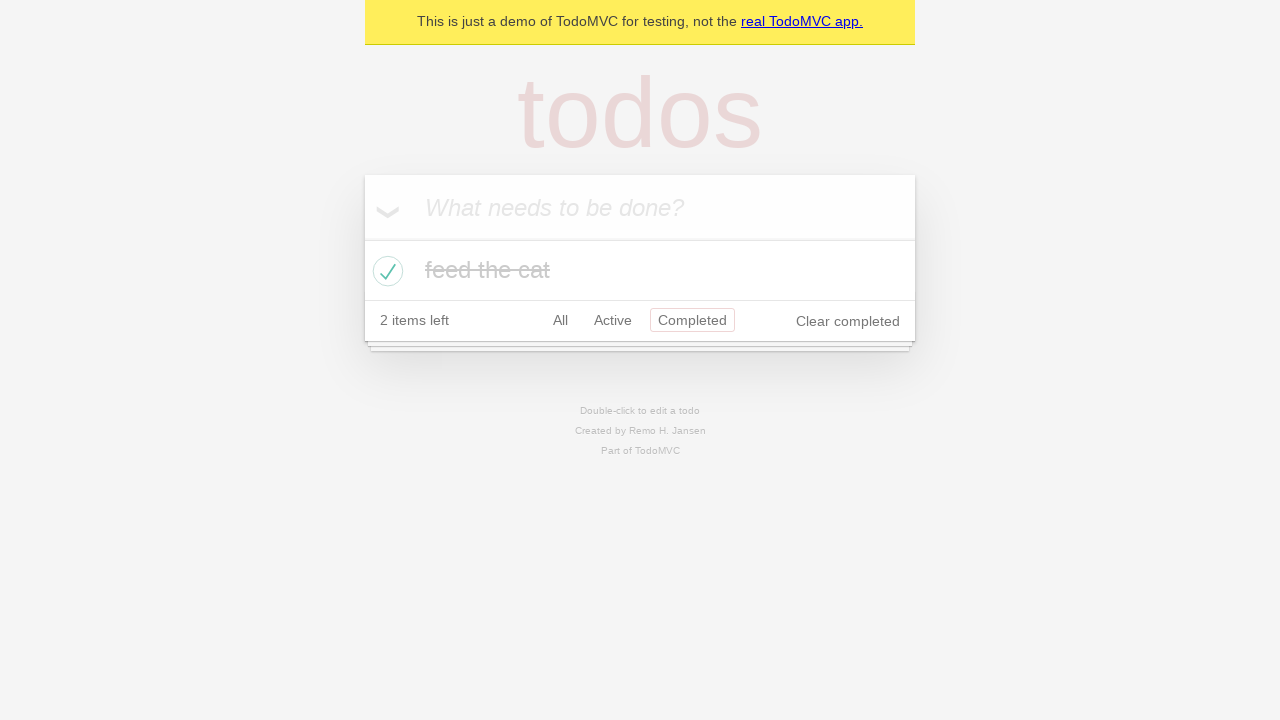

Waited for filtered view showing only 1 completed todo item
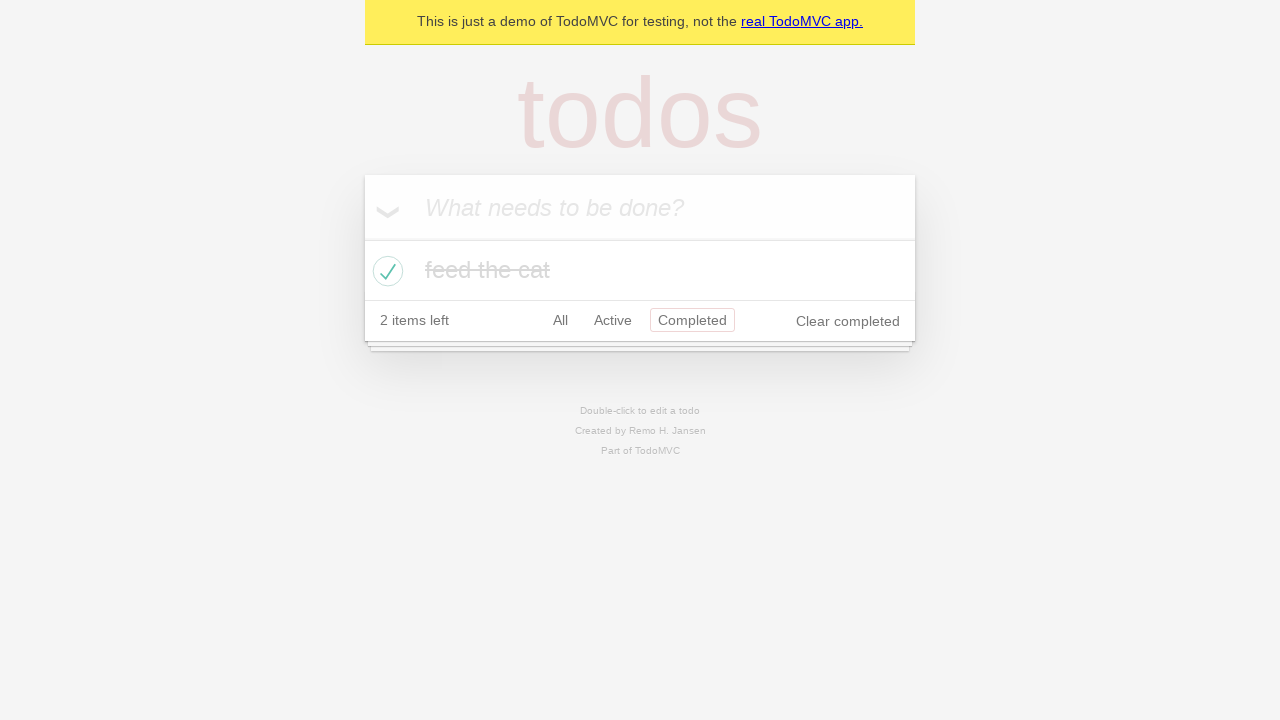

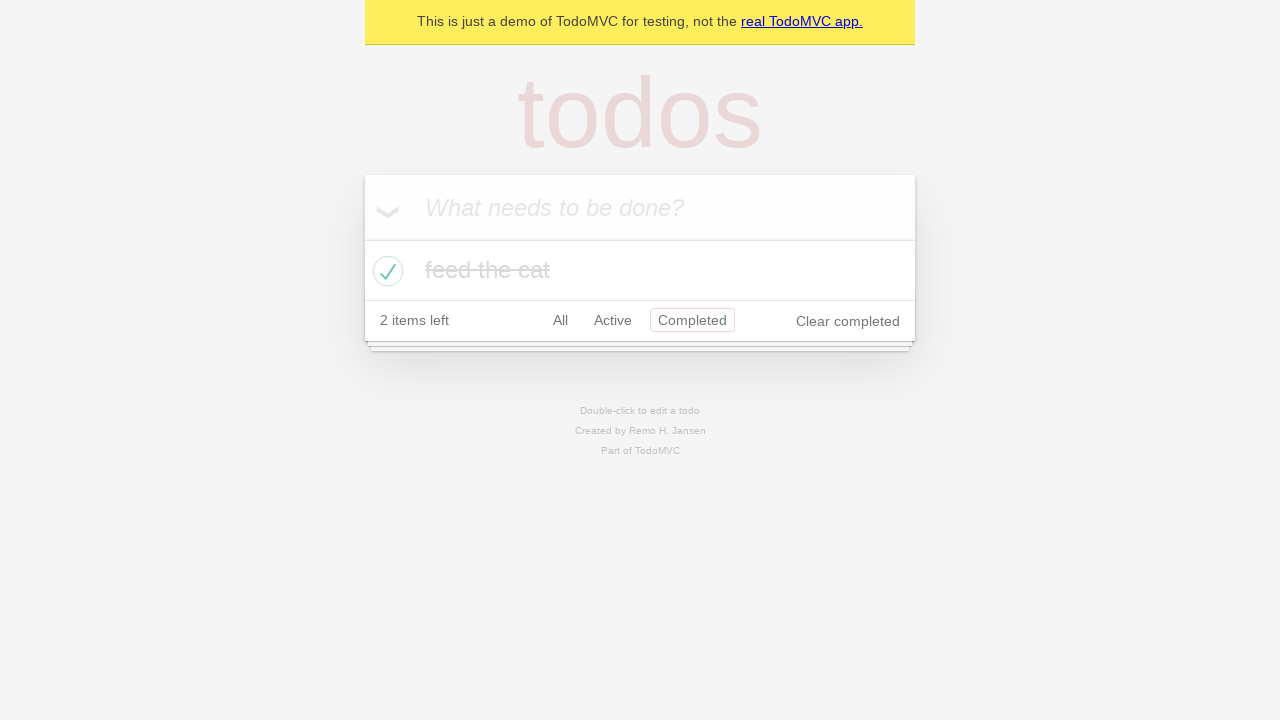